Tests dropdown functionality by finding the dropdown element, iterating through options to select "Option 1", and verifying the selection was successful.

Starting URL: https://the-internet.herokuapp.com/dropdown

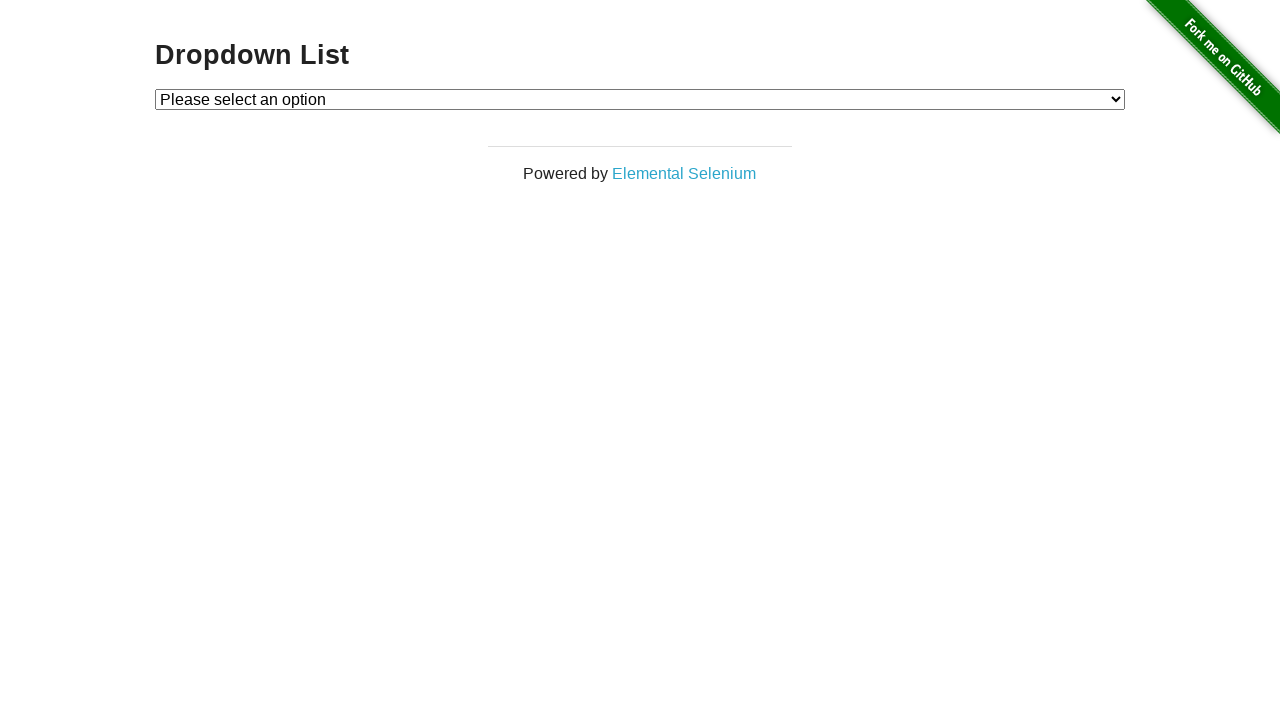

Located dropdown element with id 'dropdown'
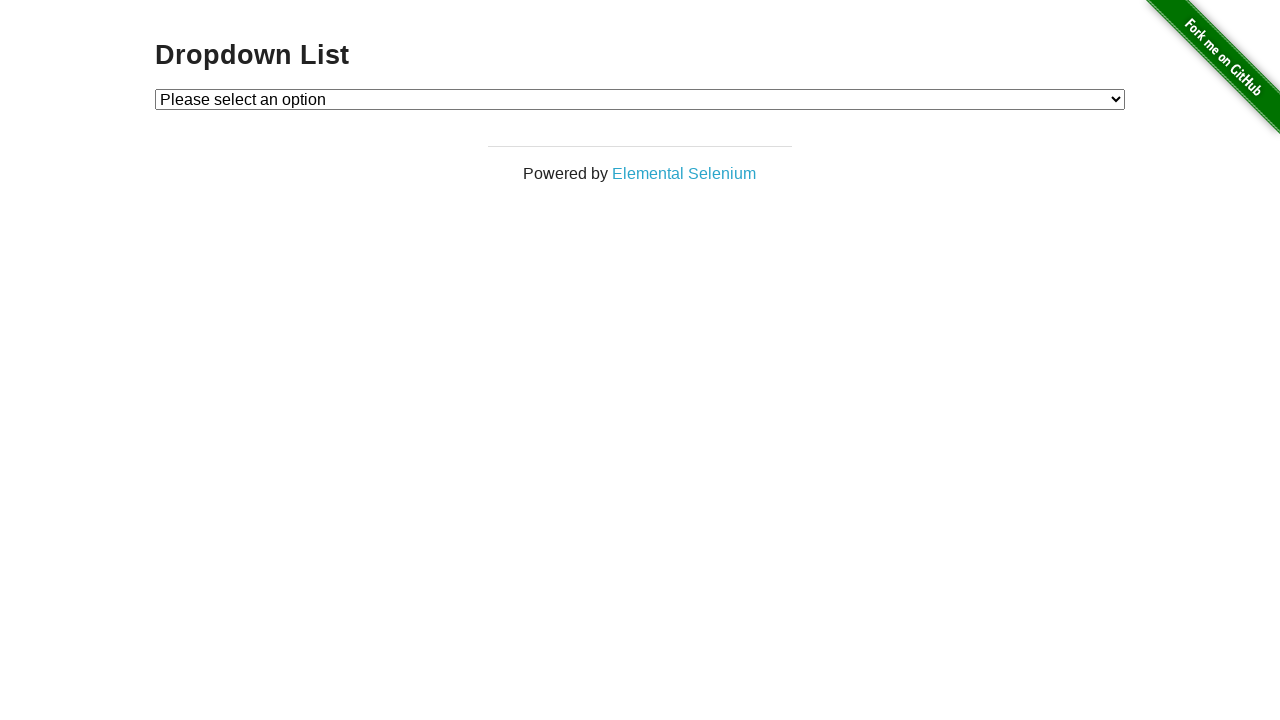

Selected 'Option 1' from dropdown on #dropdown
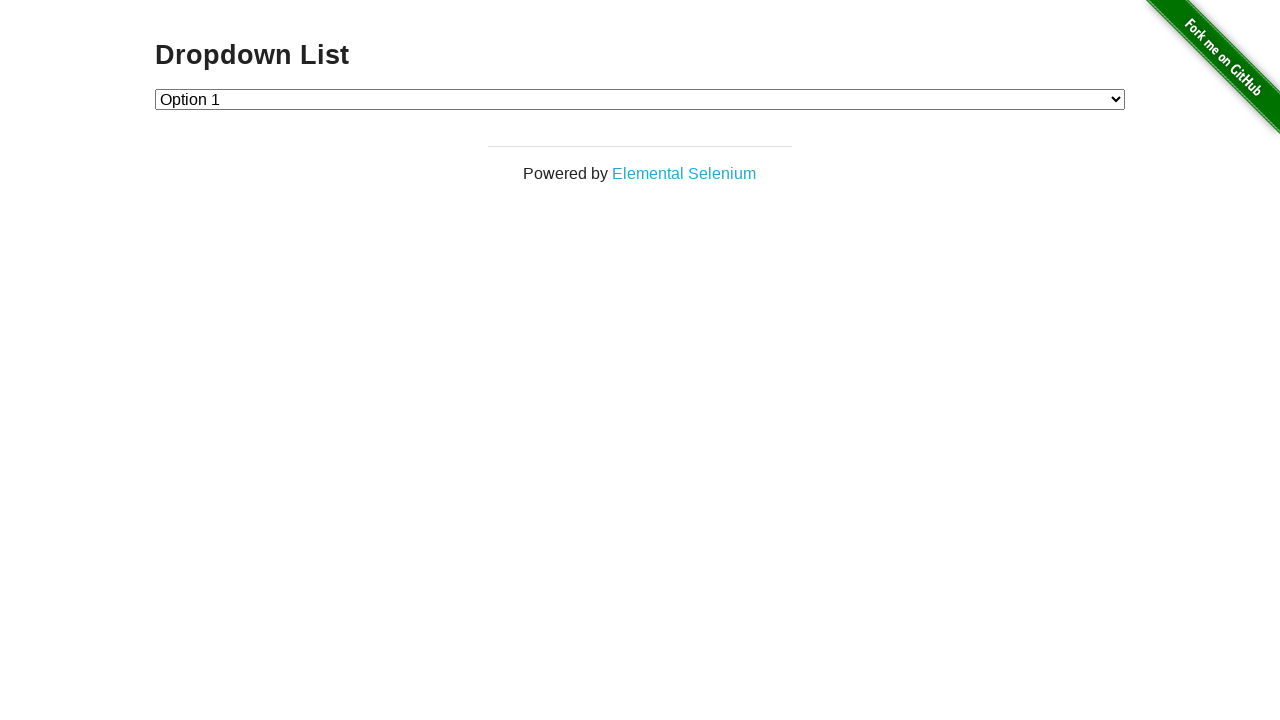

Retrieved selected dropdown value
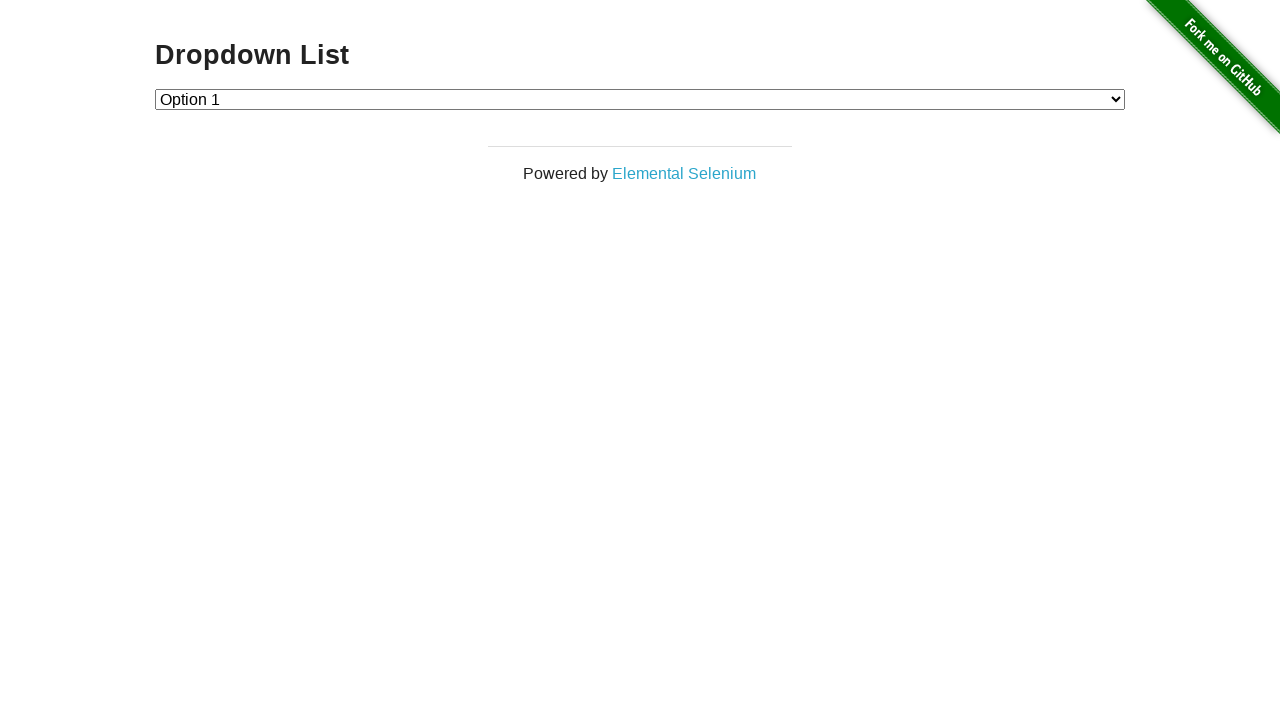

Verified dropdown selection is '1' as expected
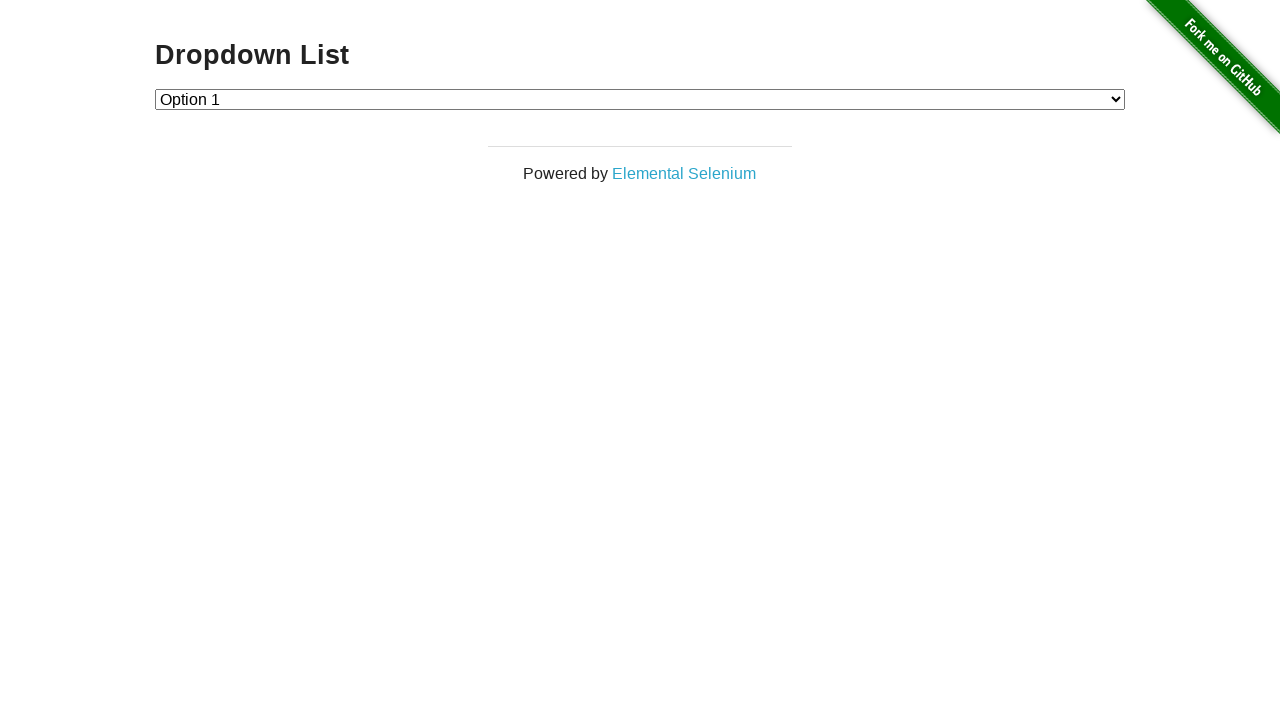

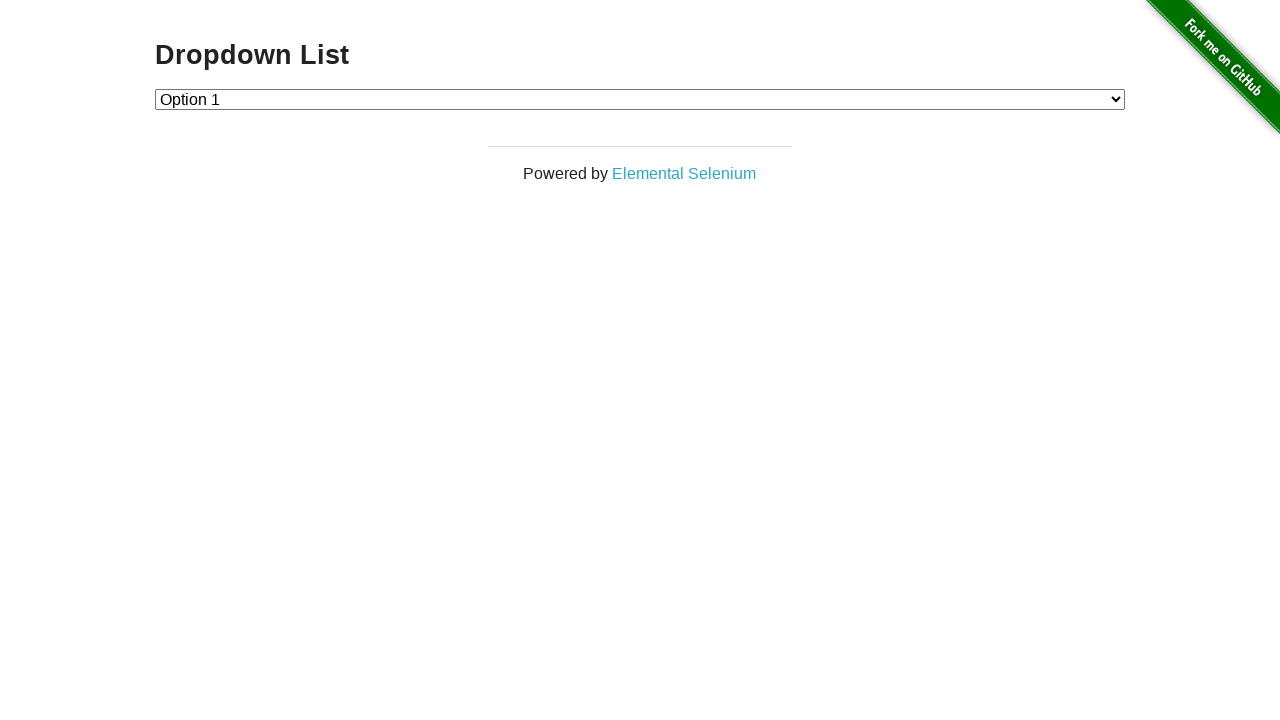